Tests filtering to display only completed items by clicking the Completed link

Starting URL: https://demo.playwright.dev/todomvc

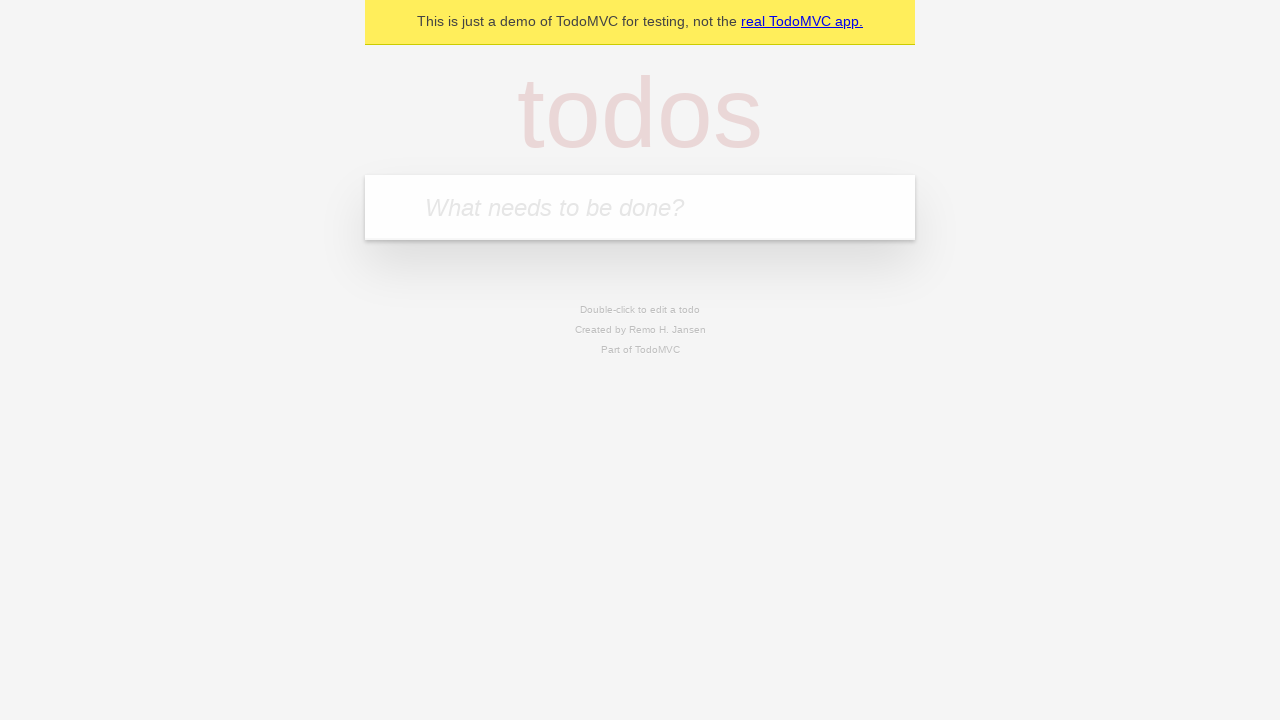

Filled todo input with 'buy some cheese' on internal:attr=[placeholder="What needs to be done?"i]
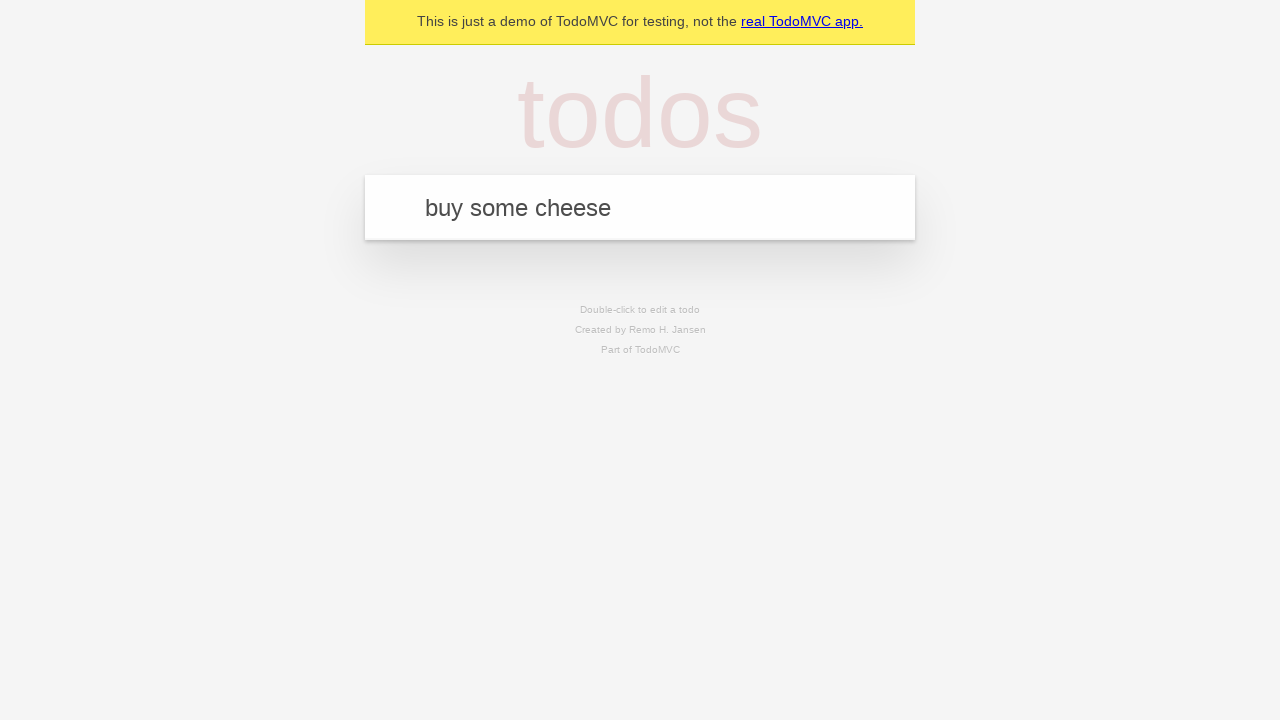

Pressed Enter to add first todo item on internal:attr=[placeholder="What needs to be done?"i]
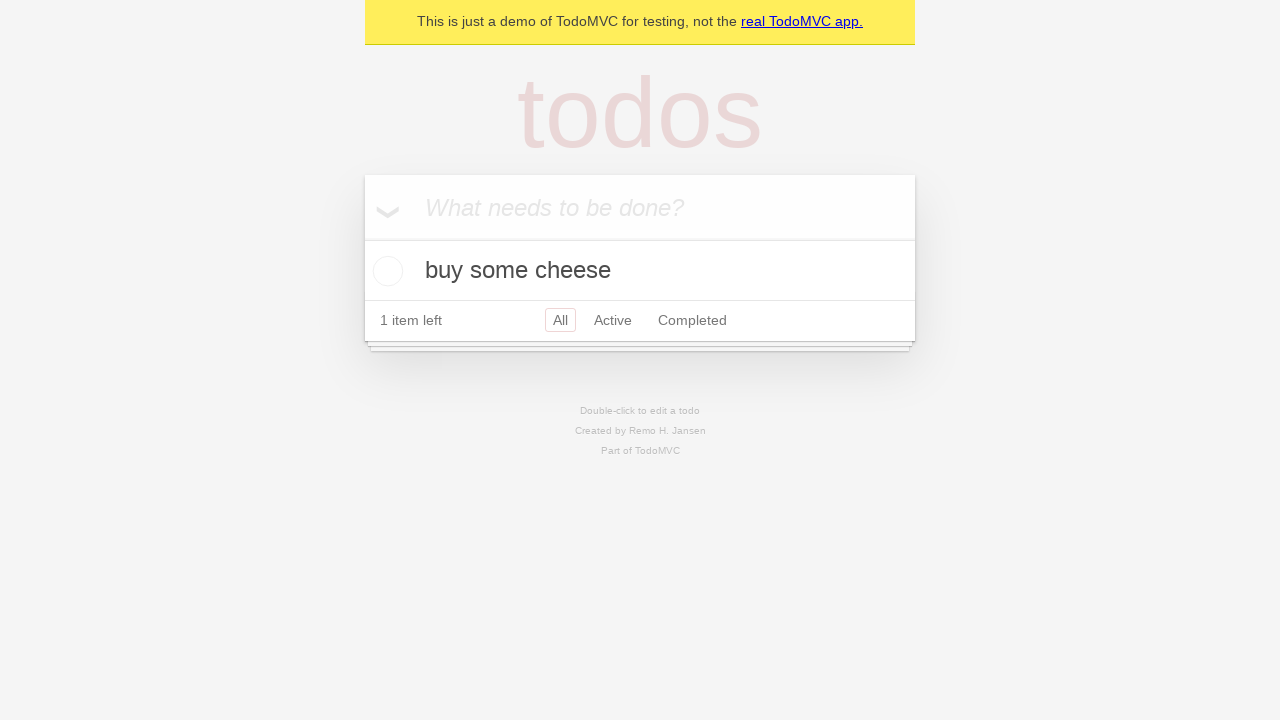

Filled todo input with 'feed the cat' on internal:attr=[placeholder="What needs to be done?"i]
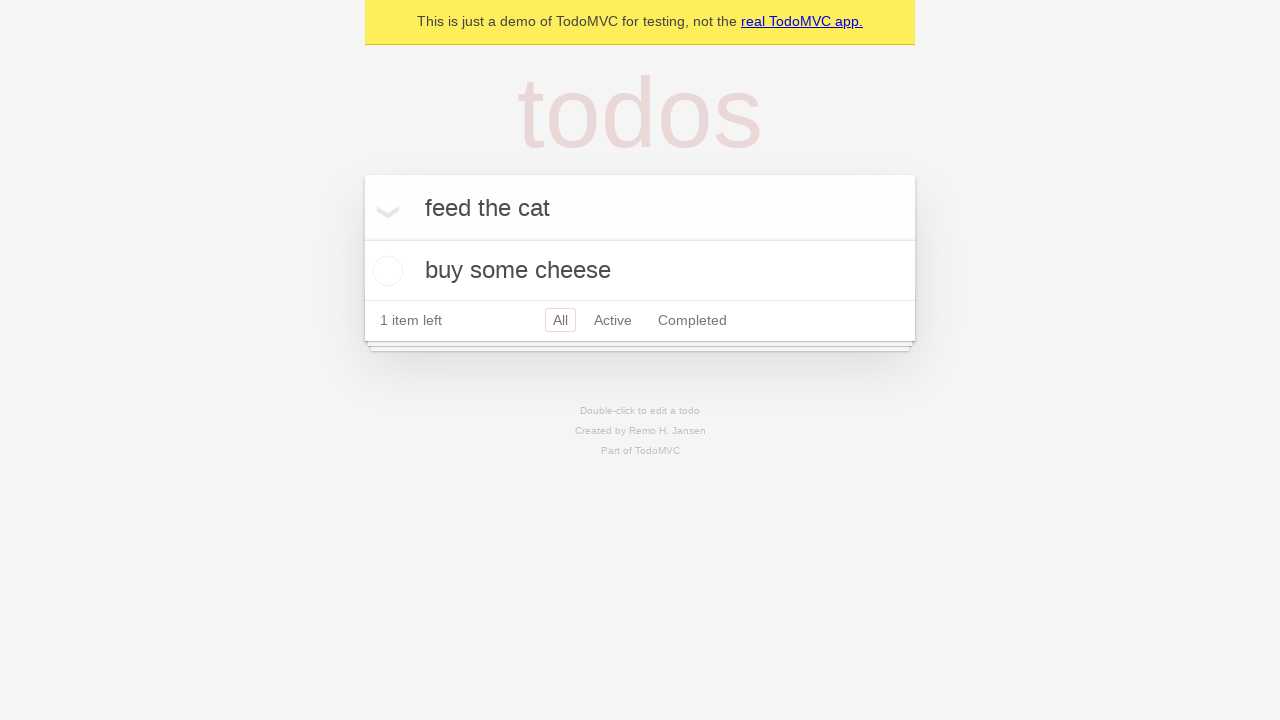

Pressed Enter to add second todo item on internal:attr=[placeholder="What needs to be done?"i]
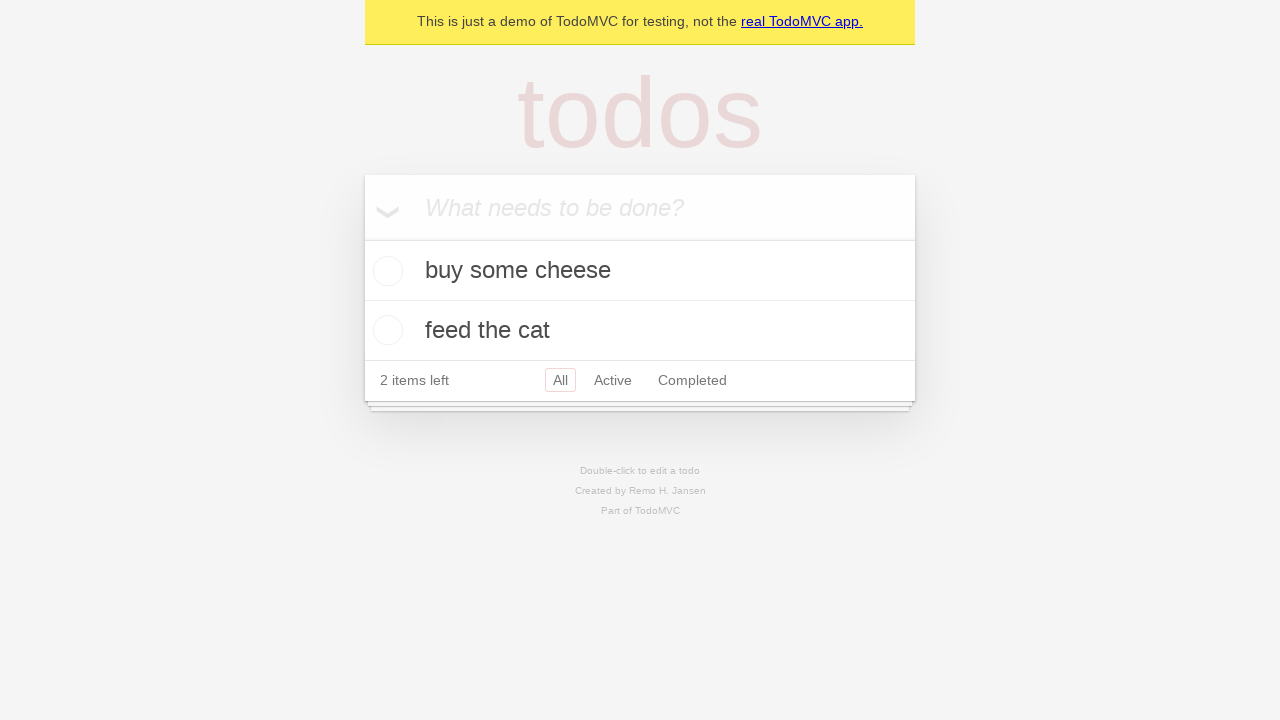

Filled todo input with 'book a doctors appointment' on internal:attr=[placeholder="What needs to be done?"i]
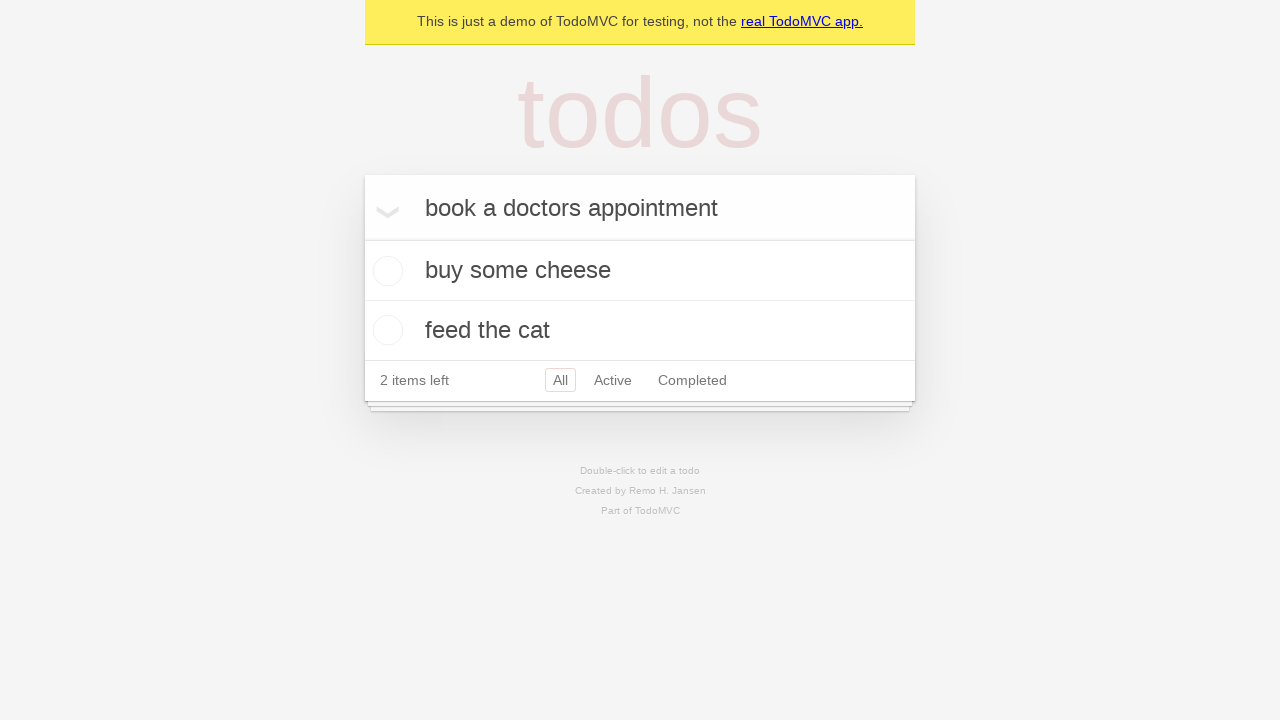

Pressed Enter to add third todo item on internal:attr=[placeholder="What needs to be done?"i]
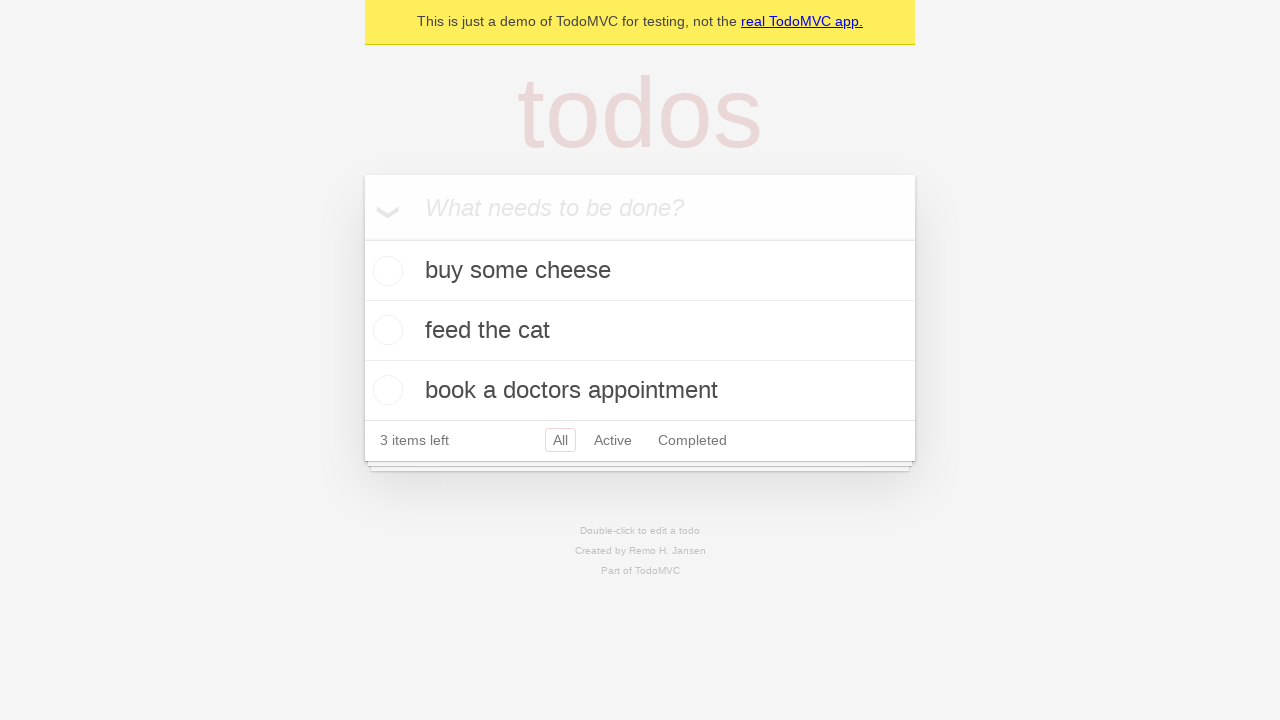

Checked the second todo item (feed the cat) at (385, 330) on internal:testid=[data-testid="todo-item"s] >> nth=1 >> internal:role=checkbox
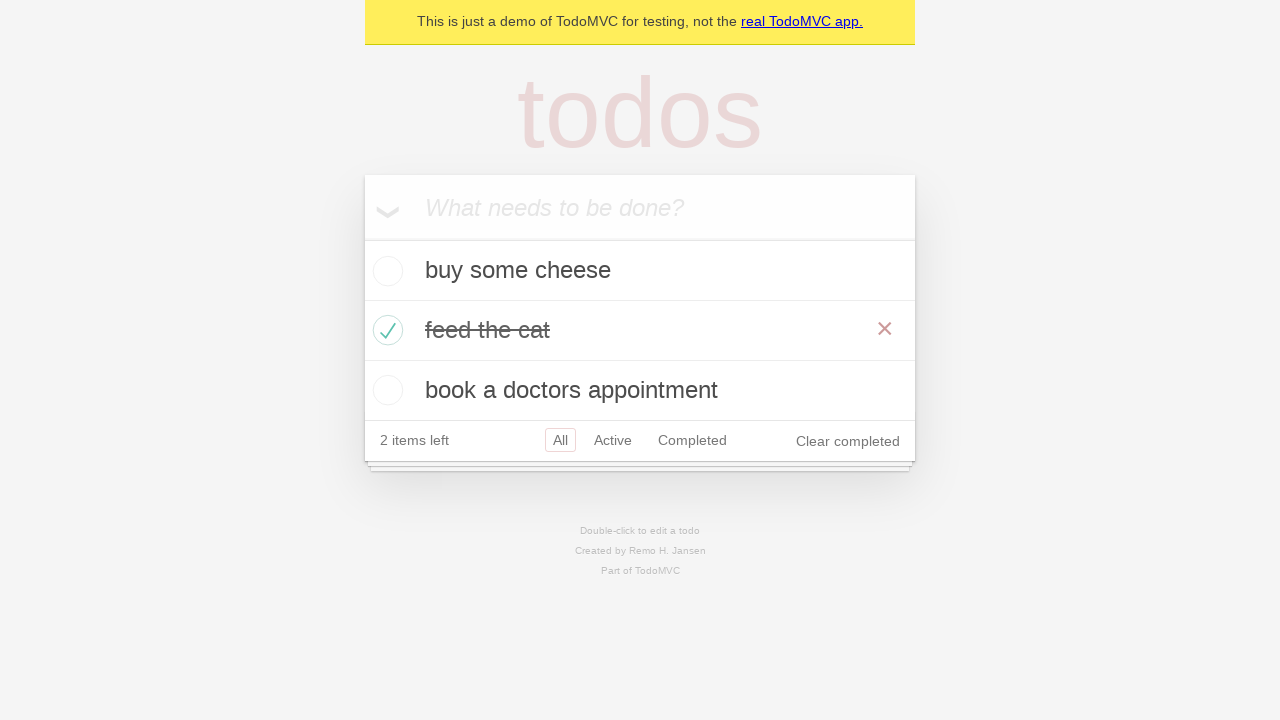

Clicked Completed filter link to display only completed items at (692, 440) on internal:role=link[name="Completed"i]
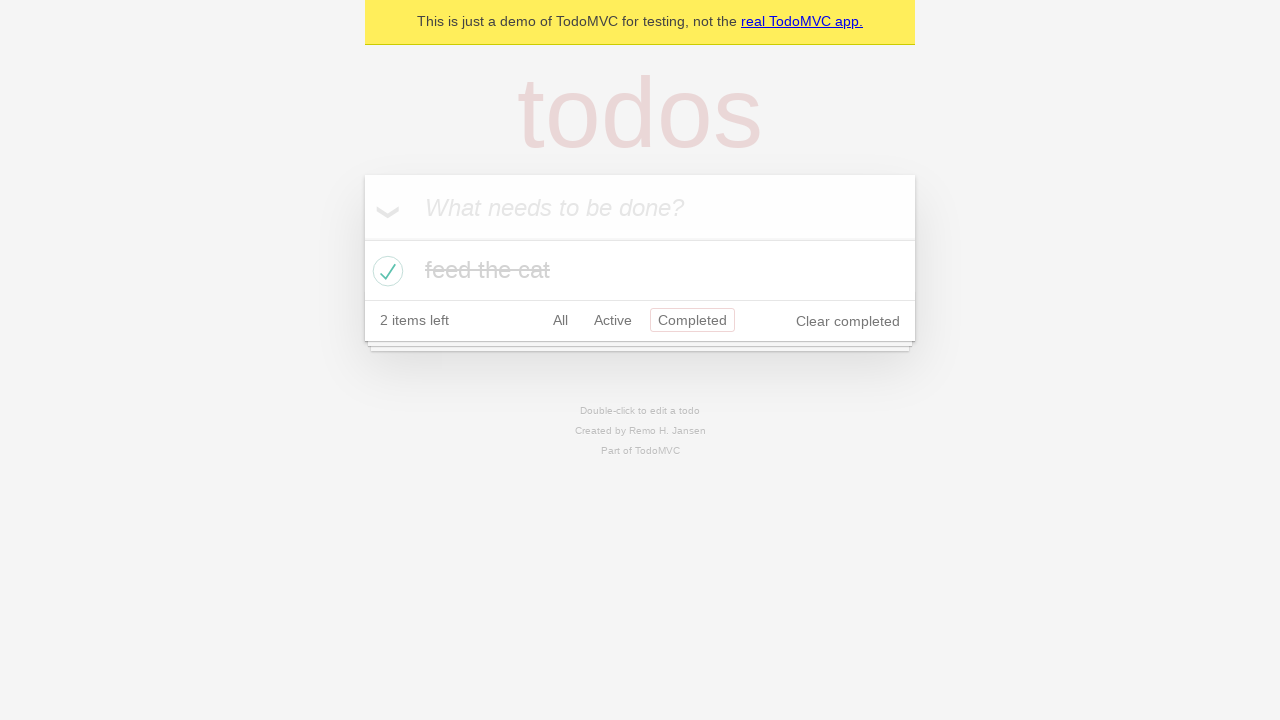

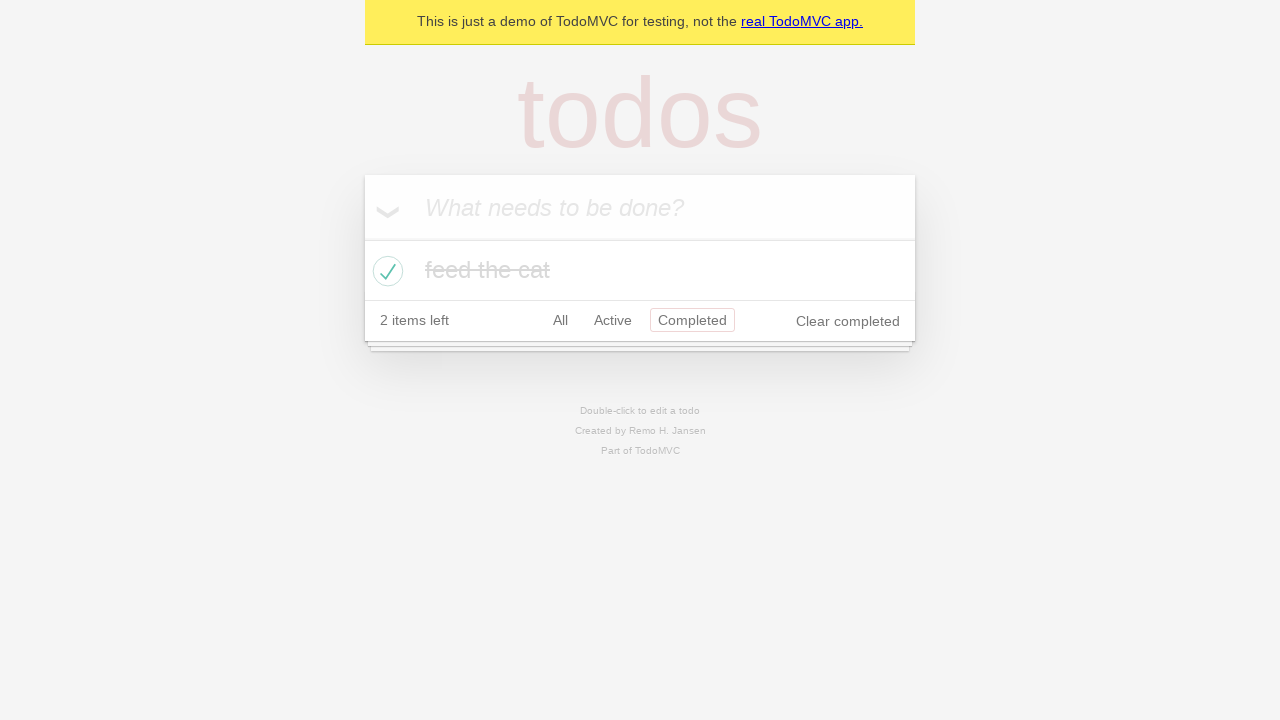